Opens the Hepsiburada e-commerce website and sets the viewport to full screen dimensions, then verifies the page loads by checking for content.

Starting URL: https://www.hepsiburada.com

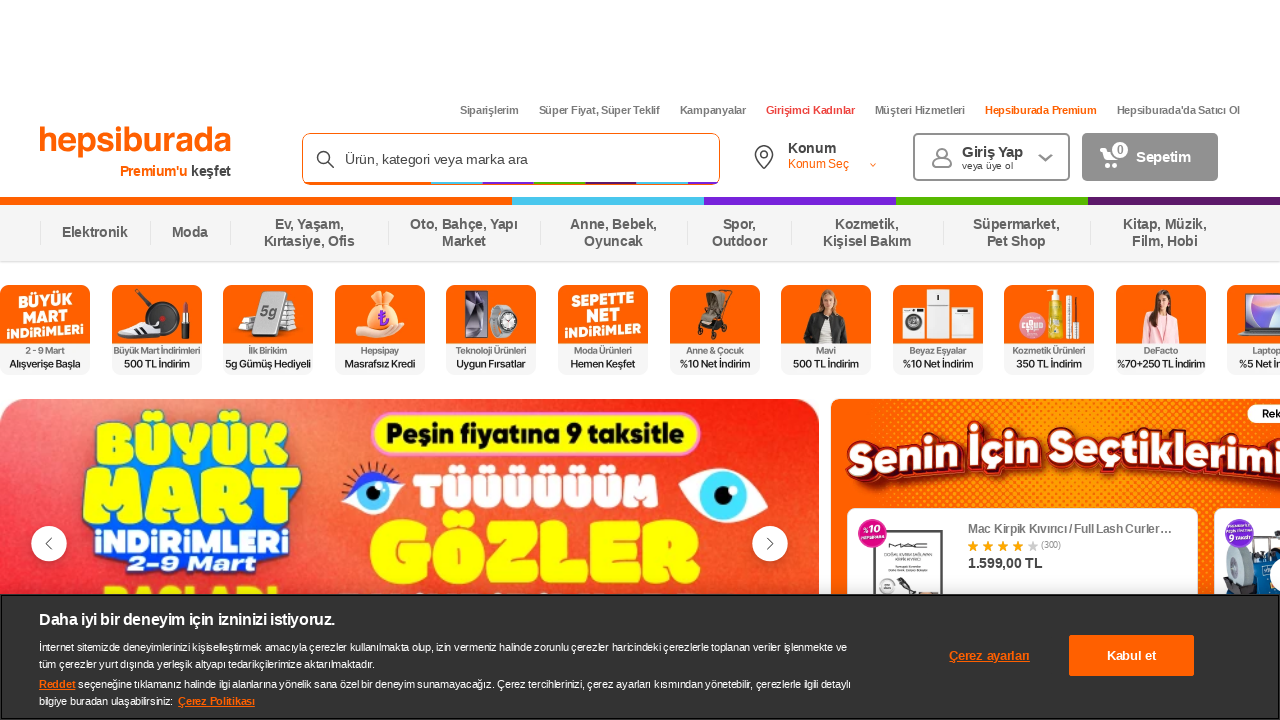

Retrieved page title to verify navigation
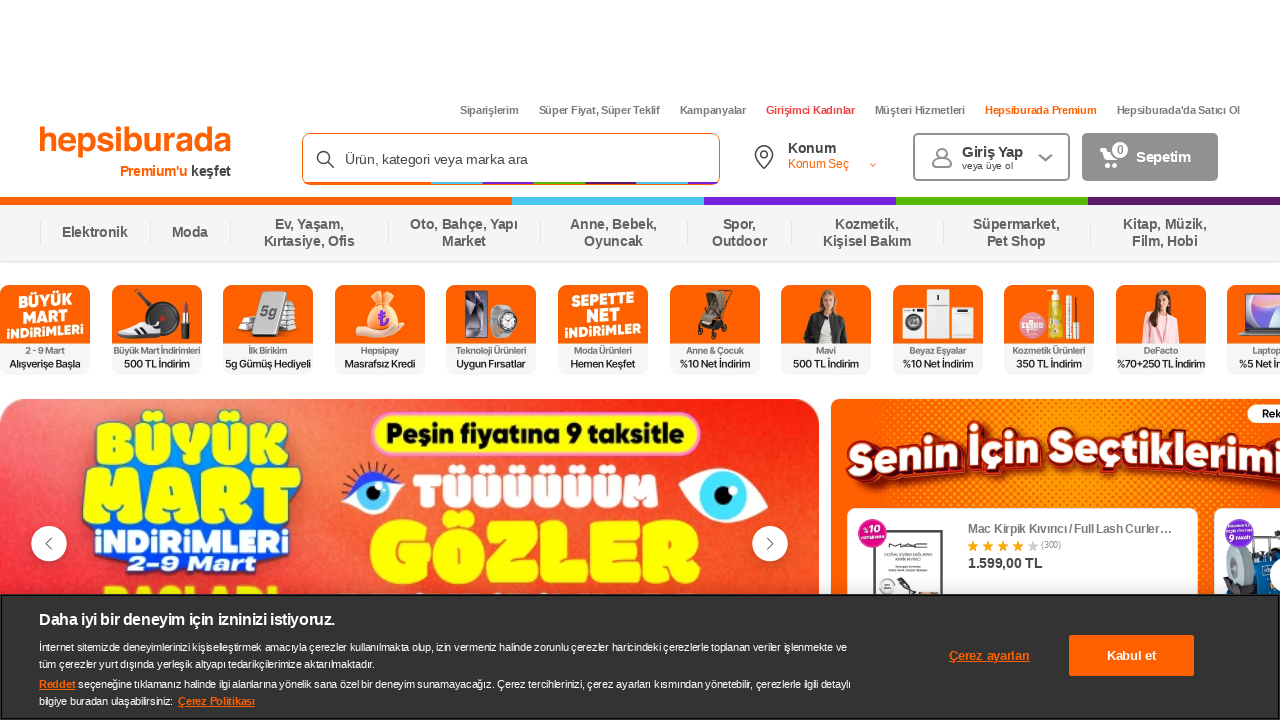

Waited for page DOM content to load
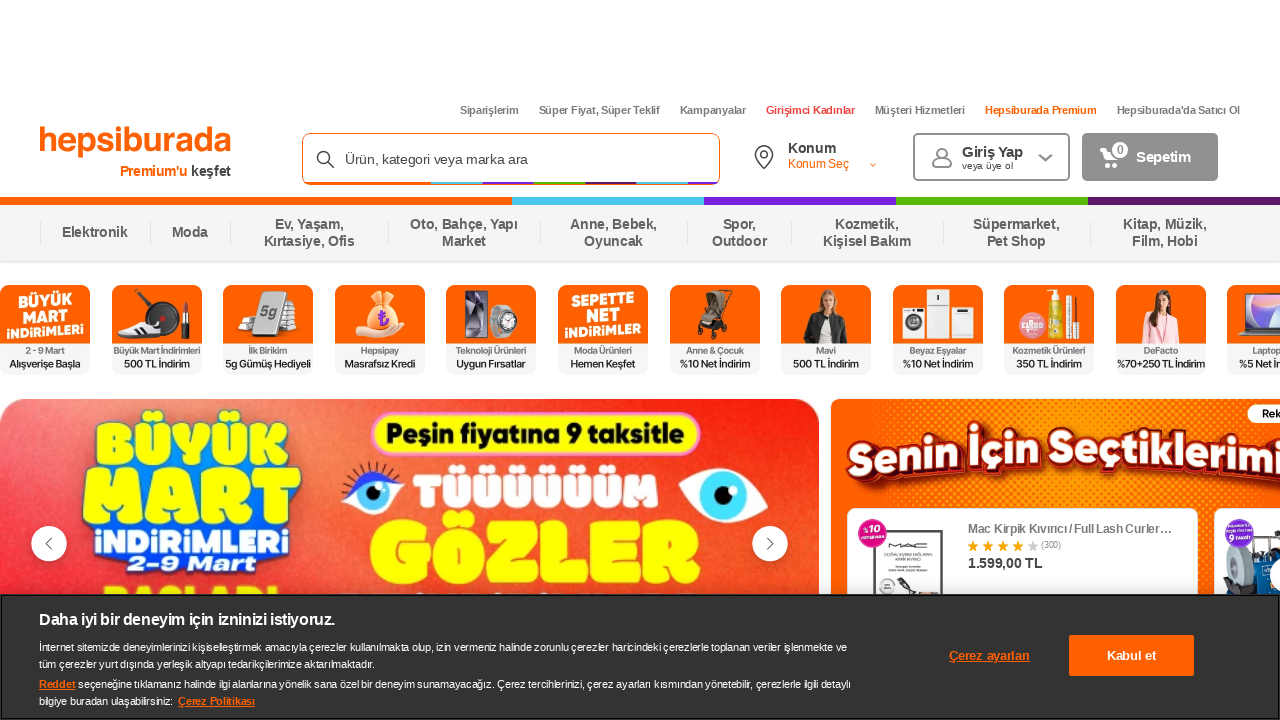

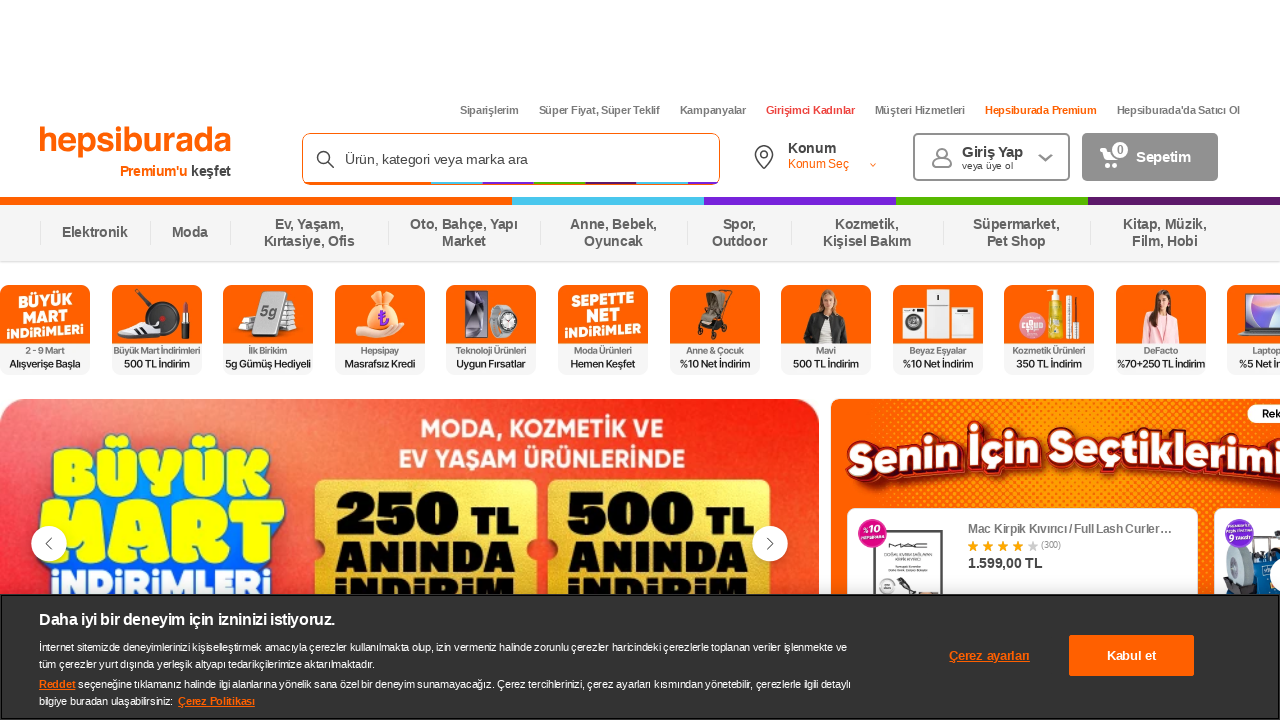